Tests slider interaction on a demo page by clicking and dragging the slider handle to different positions using mouse actions.

Starting URL: https://demoqa.com/slider

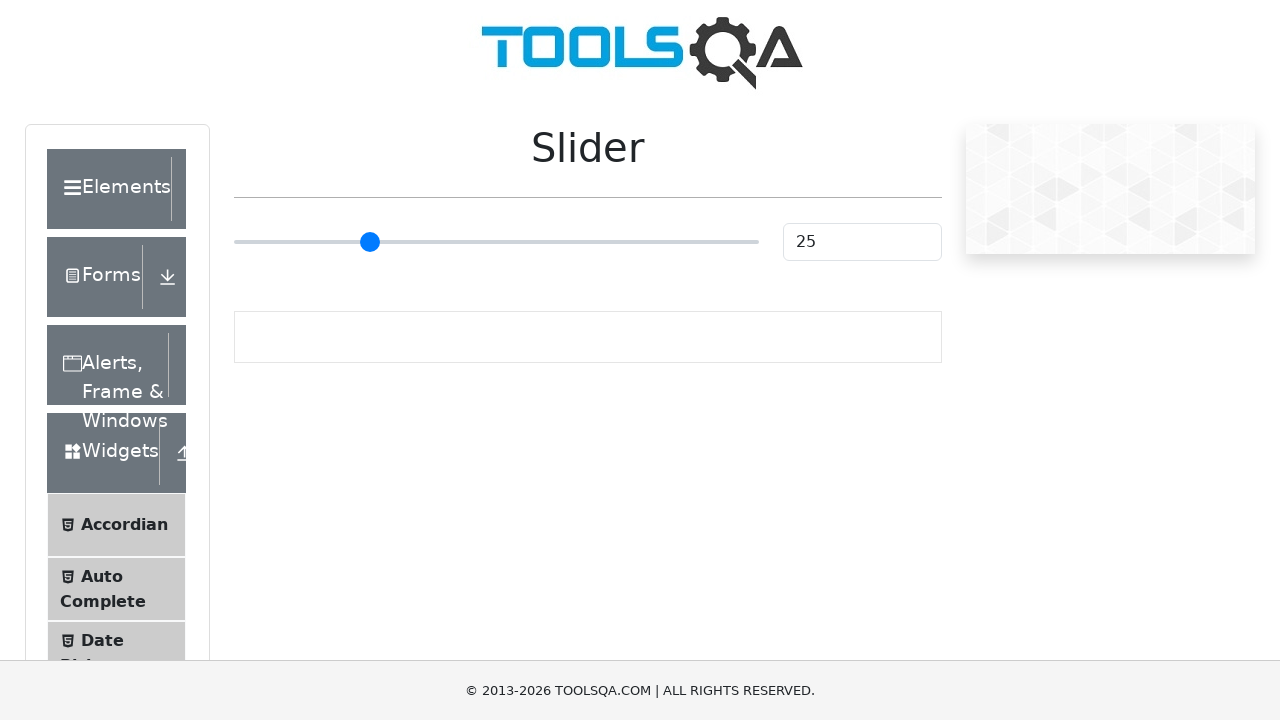

Located the slider element on the page
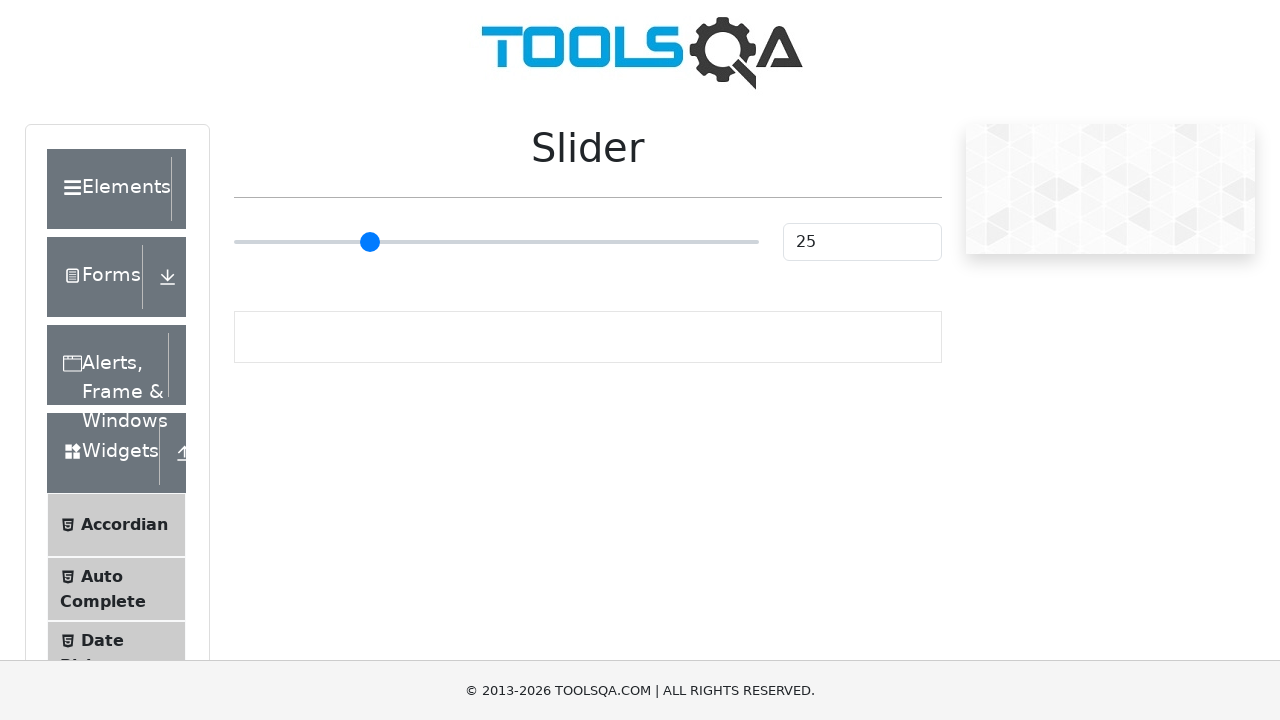

Slider element became visible
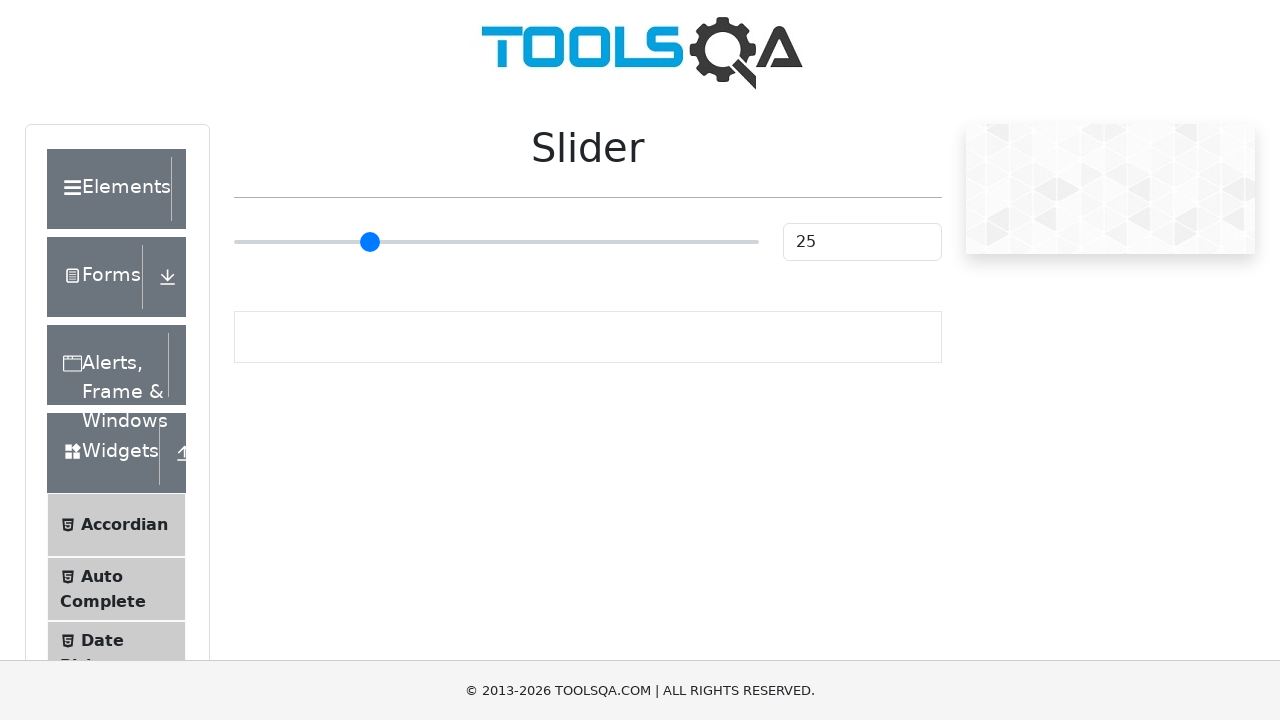

Retrieved slider bounding box coordinates
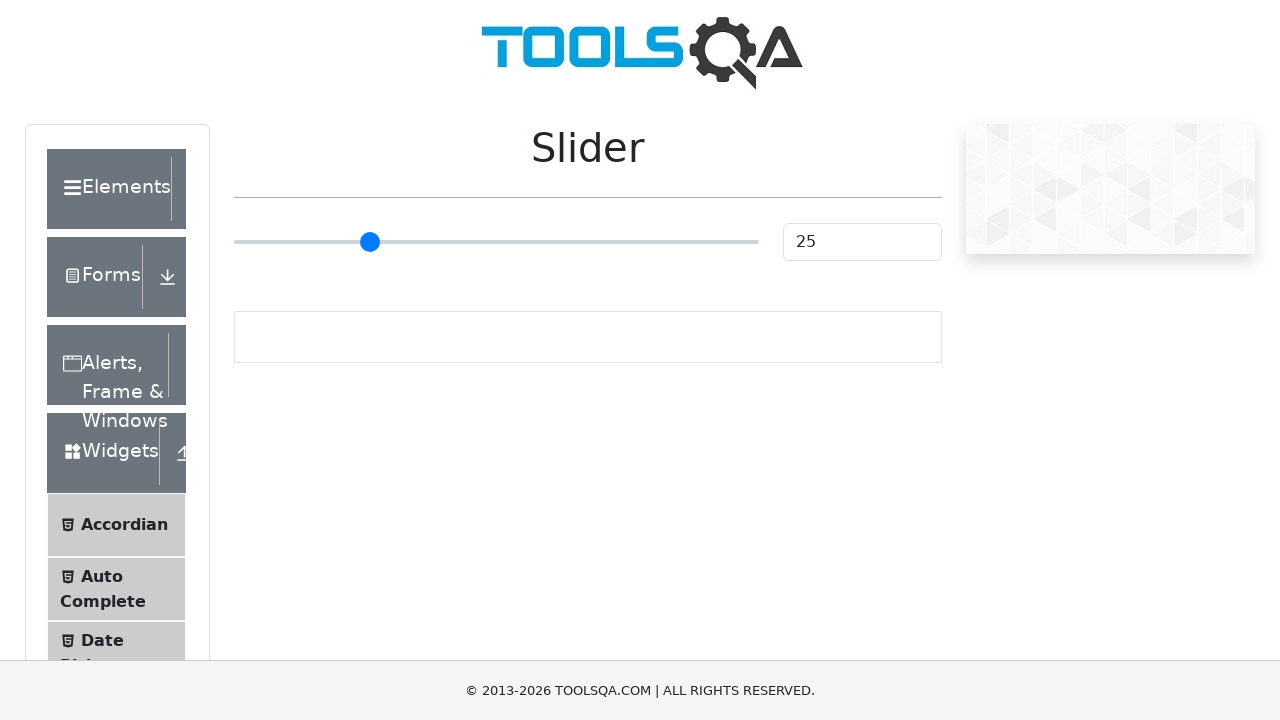

Moved mouse to slider handle center position at (496, 242)
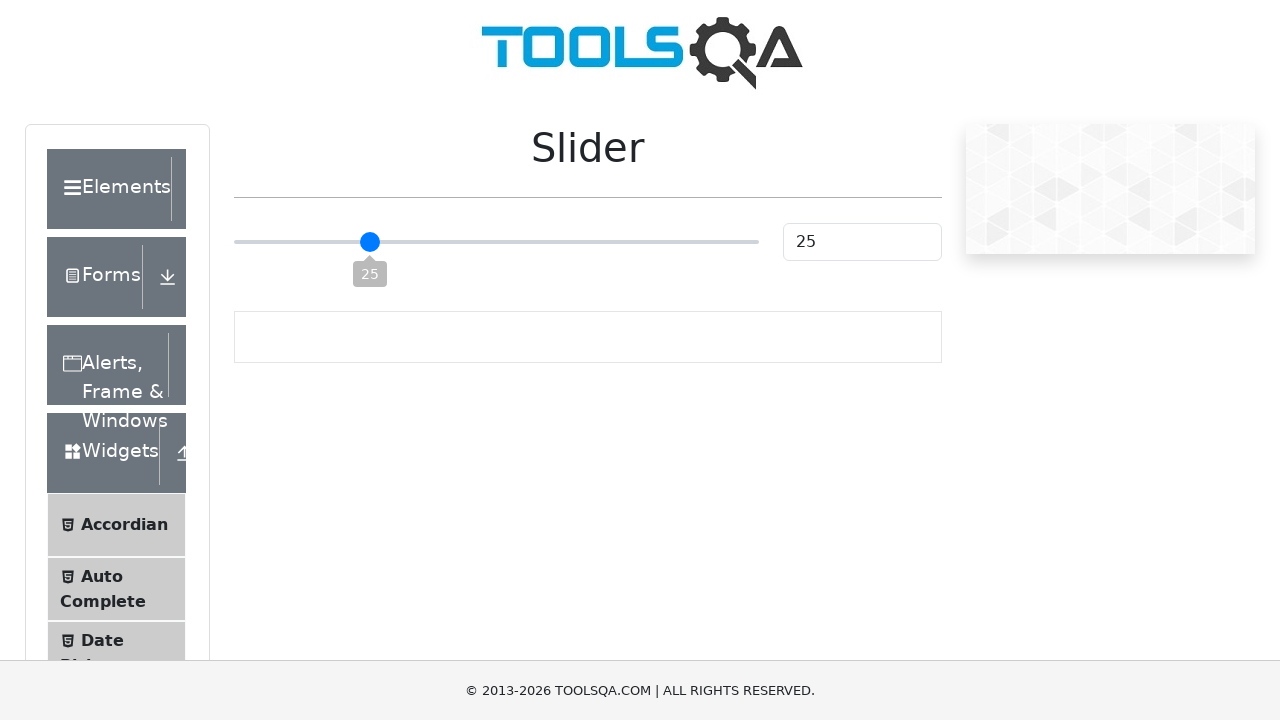

Pressed down mouse button on slider handle at (496, 242)
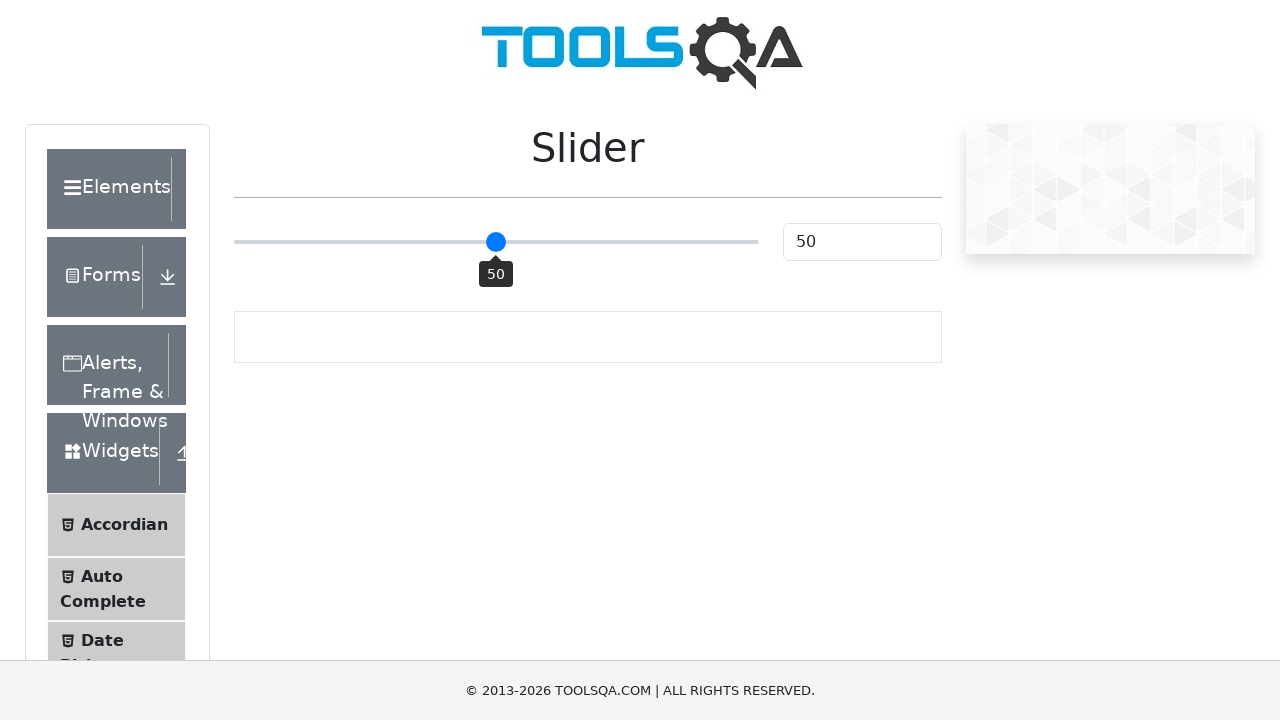

Dragged slider handle 25 pixels to the right at (521, 242)
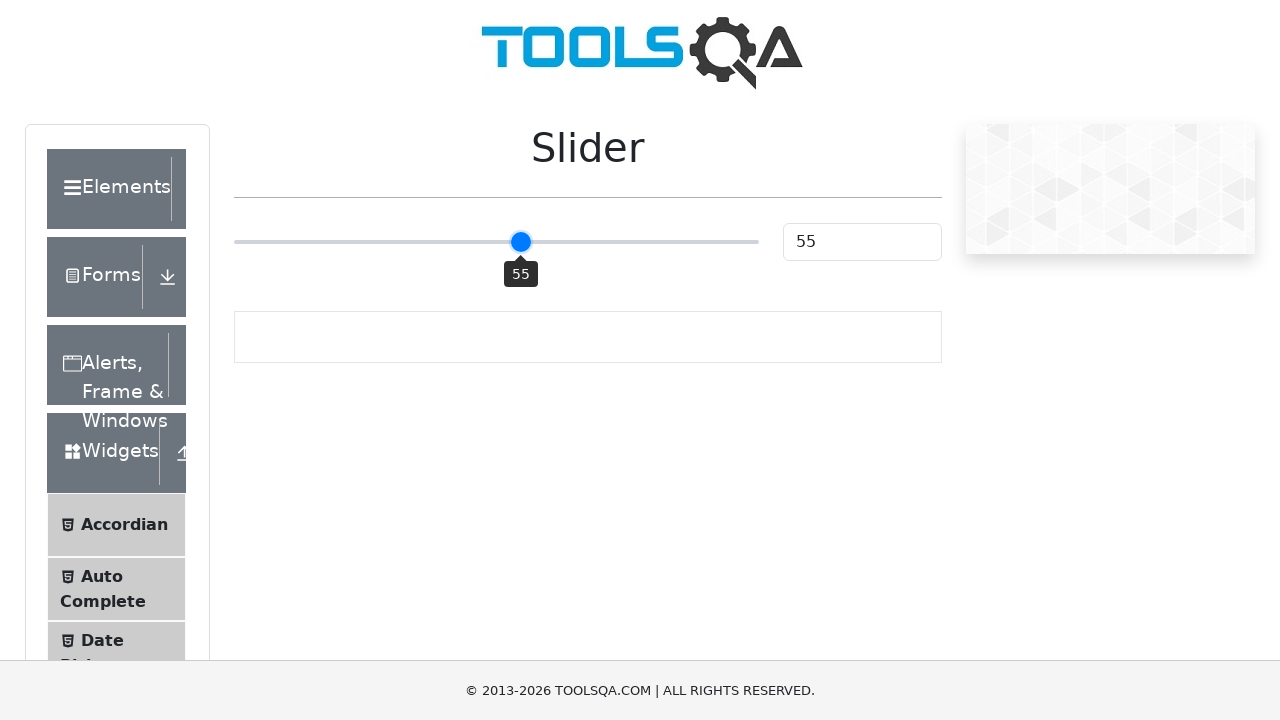

Released mouse button, slider moved right at (521, 242)
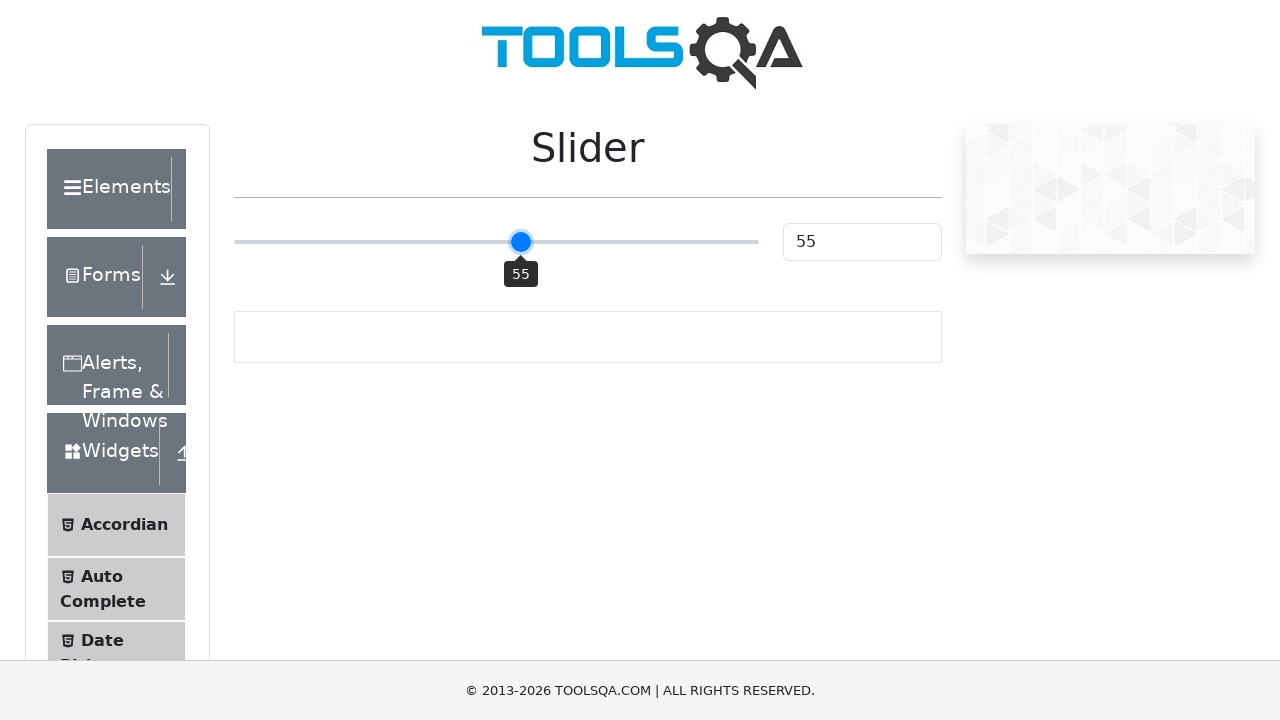

Retrieved updated slider bounding box coordinates
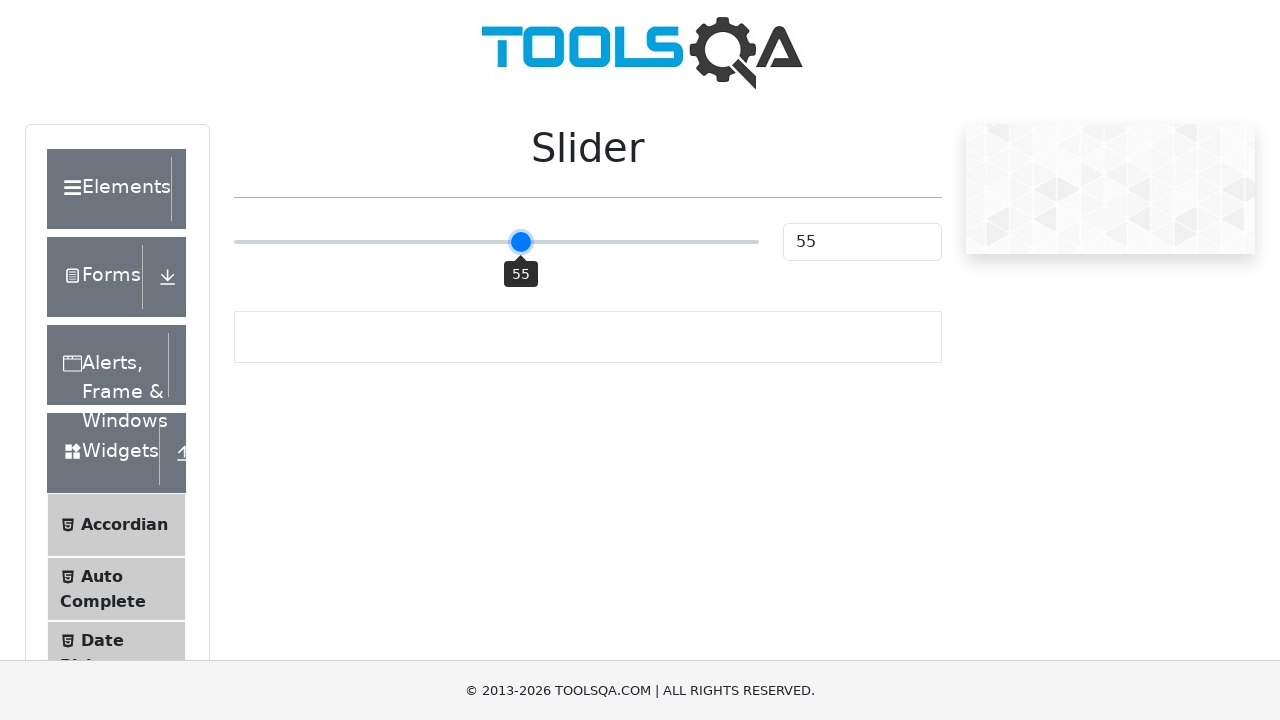

Moved mouse to slider handle center position at (496, 242)
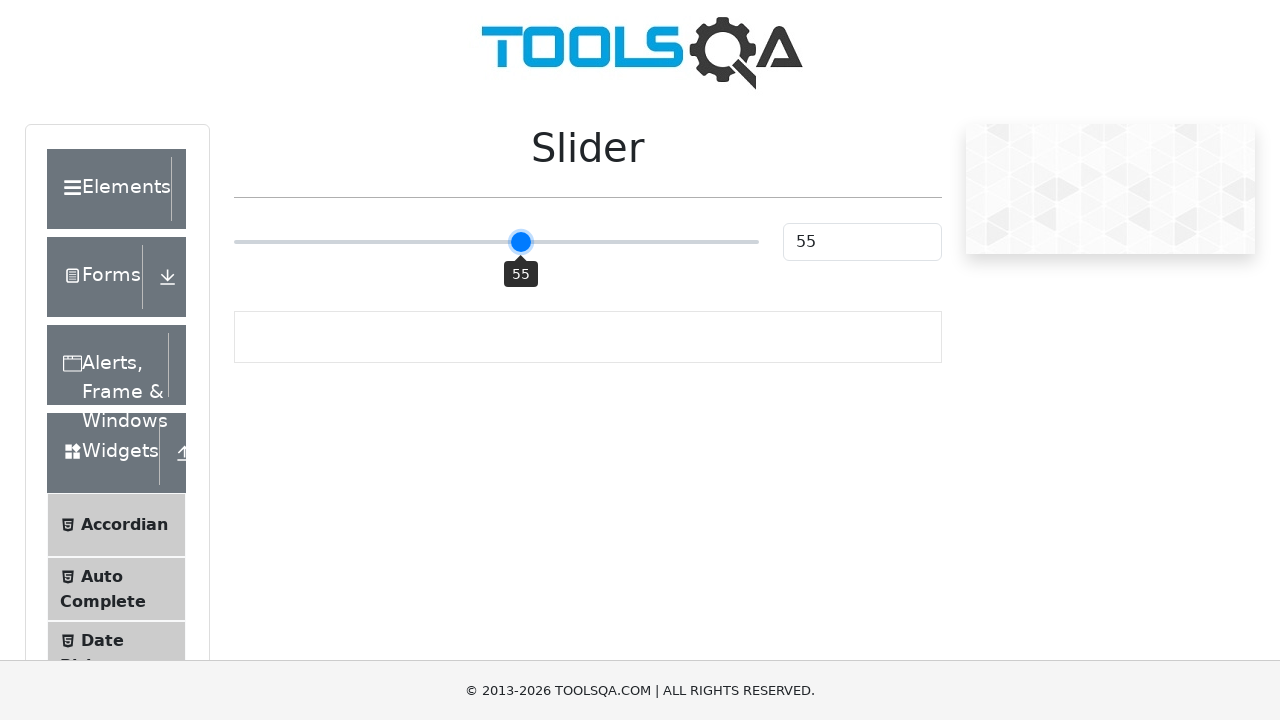

Pressed down mouse button on slider handle at (496, 242)
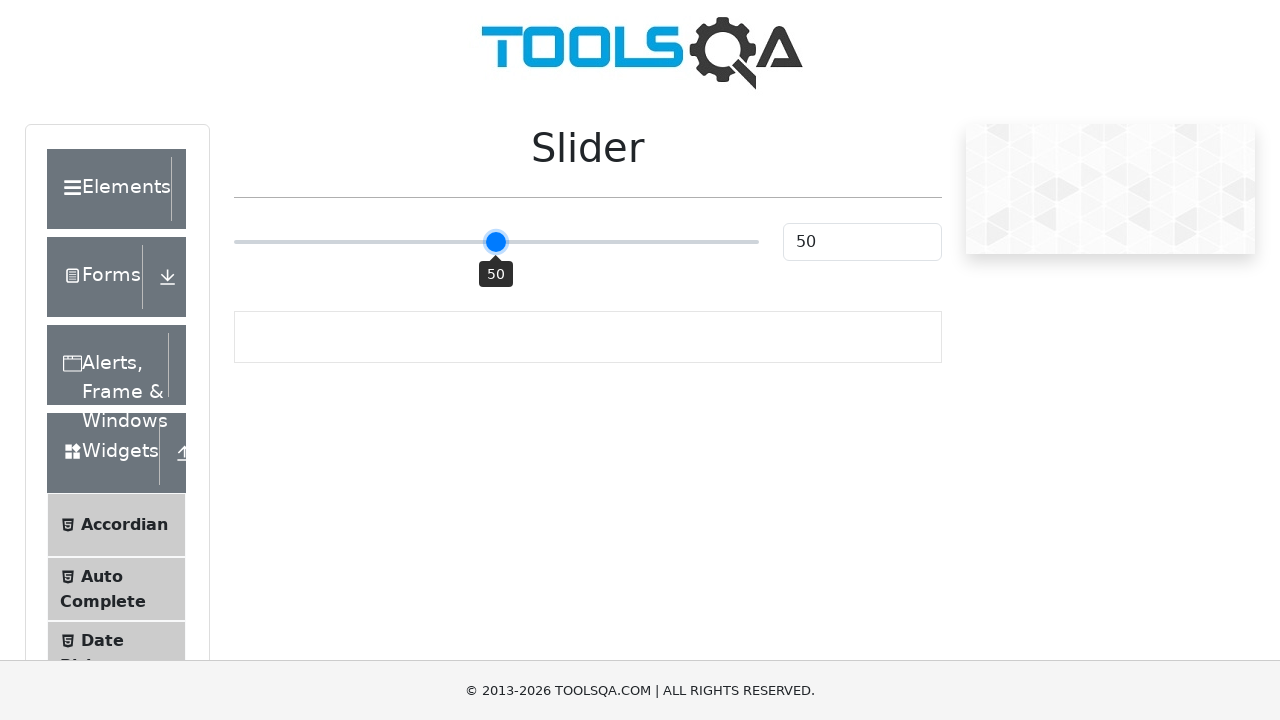

Dragged slider handle 25 pixels to the left at (471, 242)
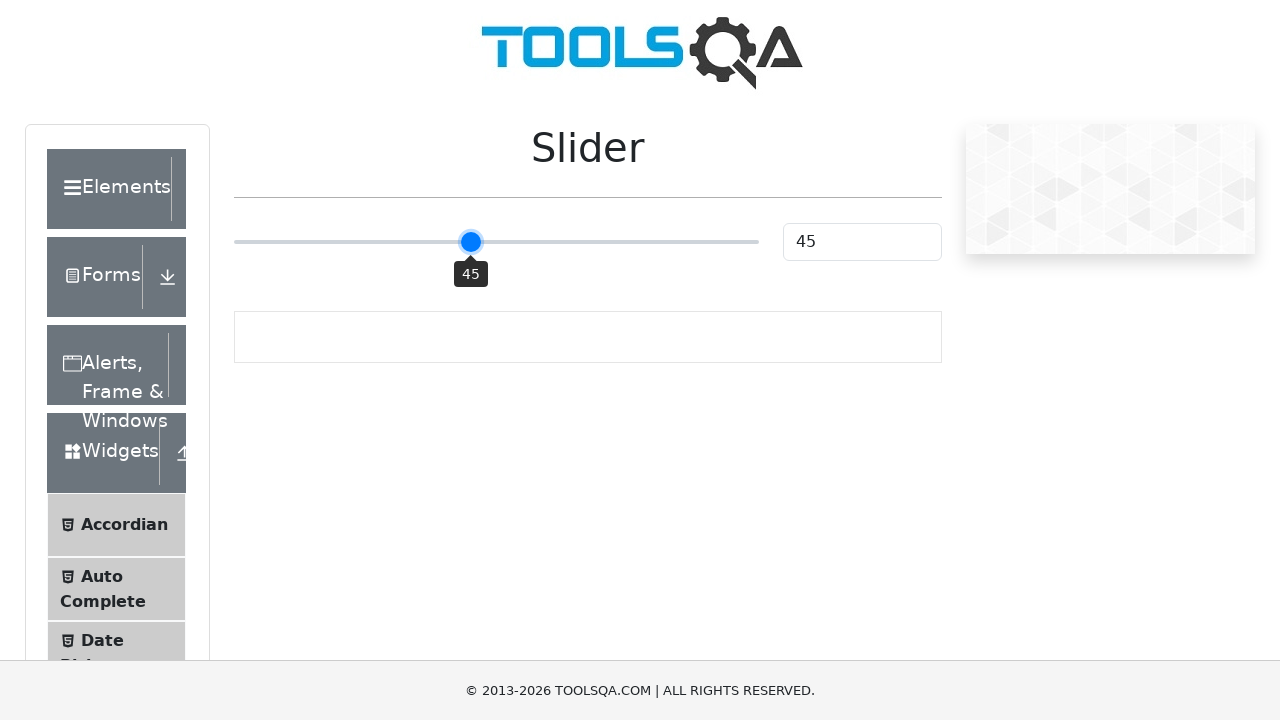

Released mouse button, slider moved left at (471, 242)
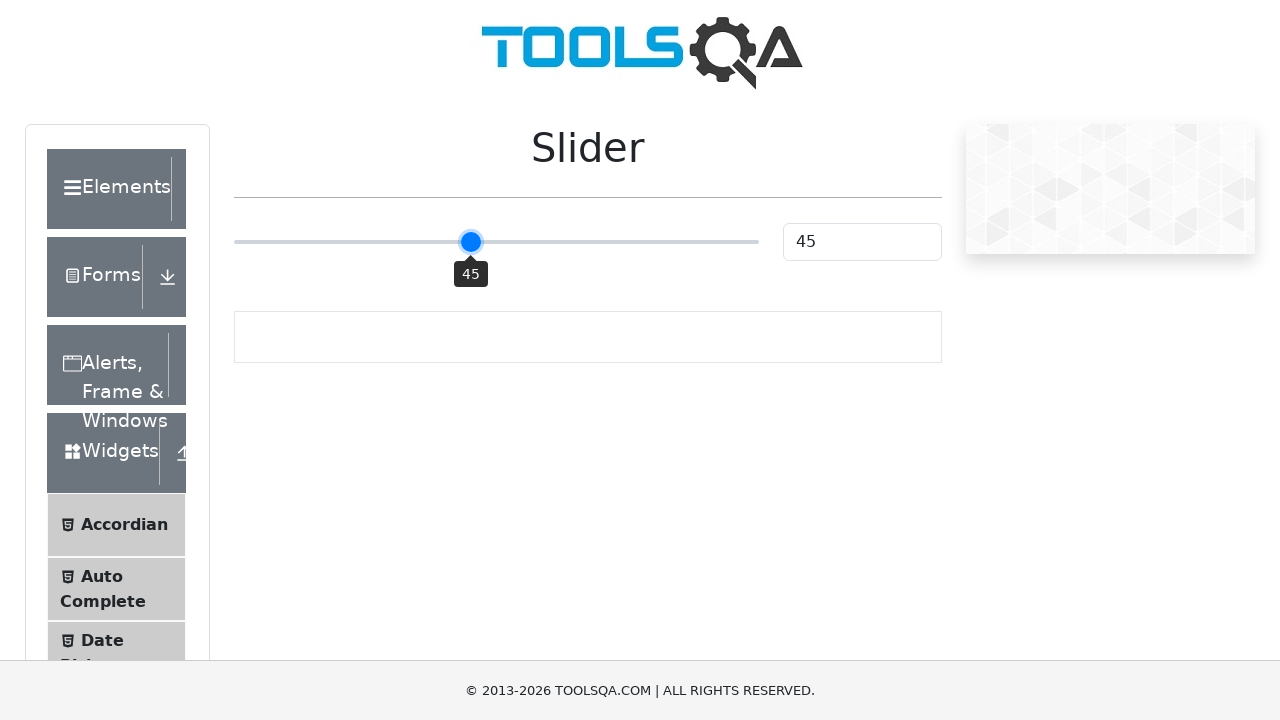

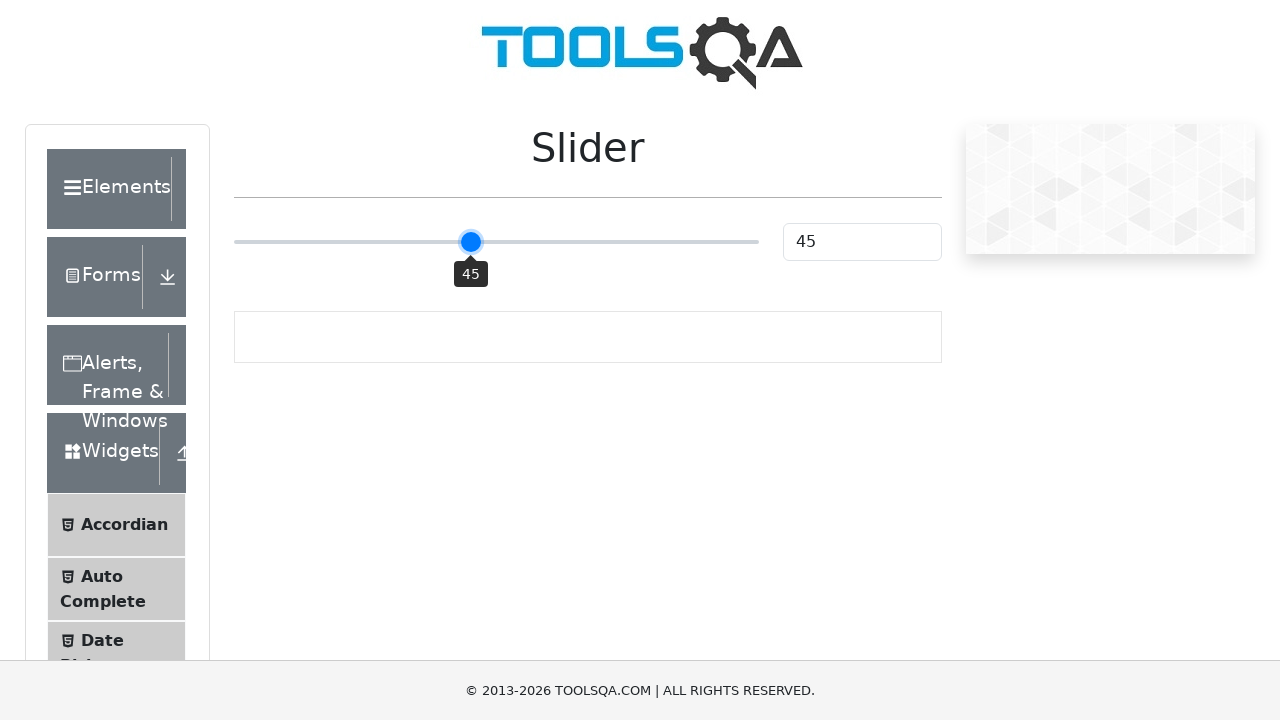